Tests filtering to display only active (uncompleted) items

Starting URL: https://demo.playwright.dev/todomvc

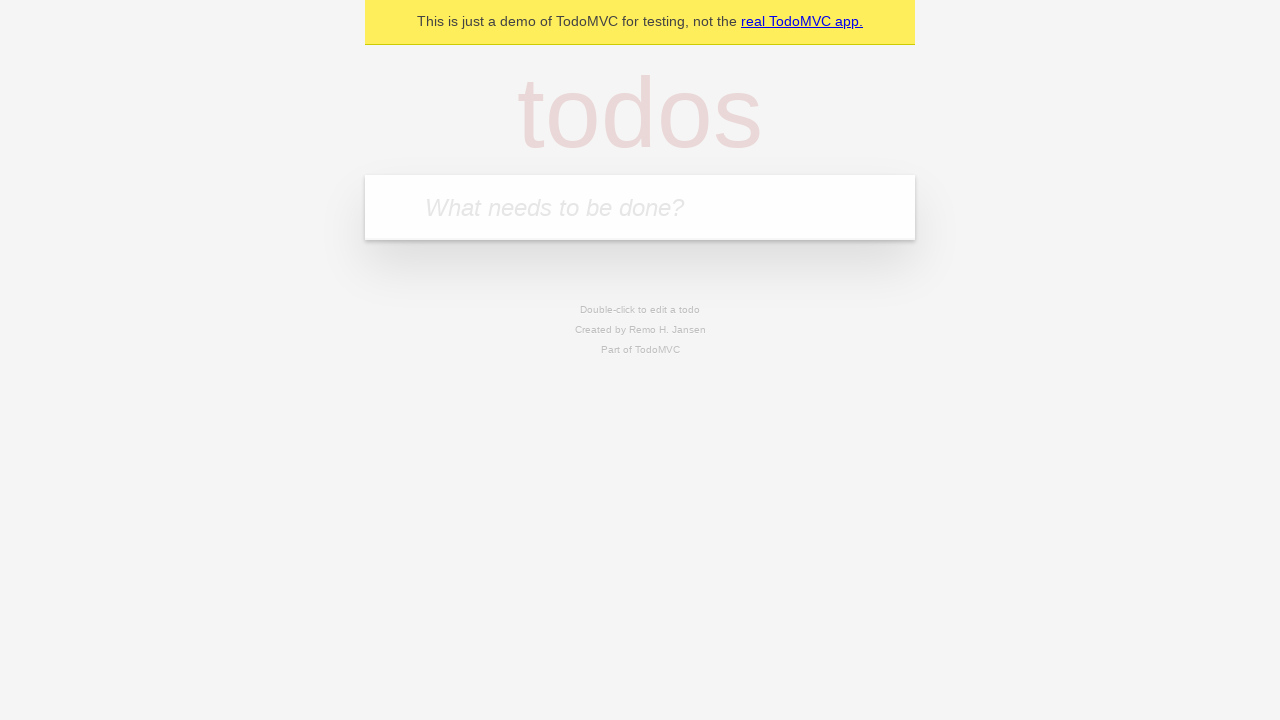

Filled todo input with 'buy some cheese' on internal:attr=[placeholder="What needs to be done?"i]
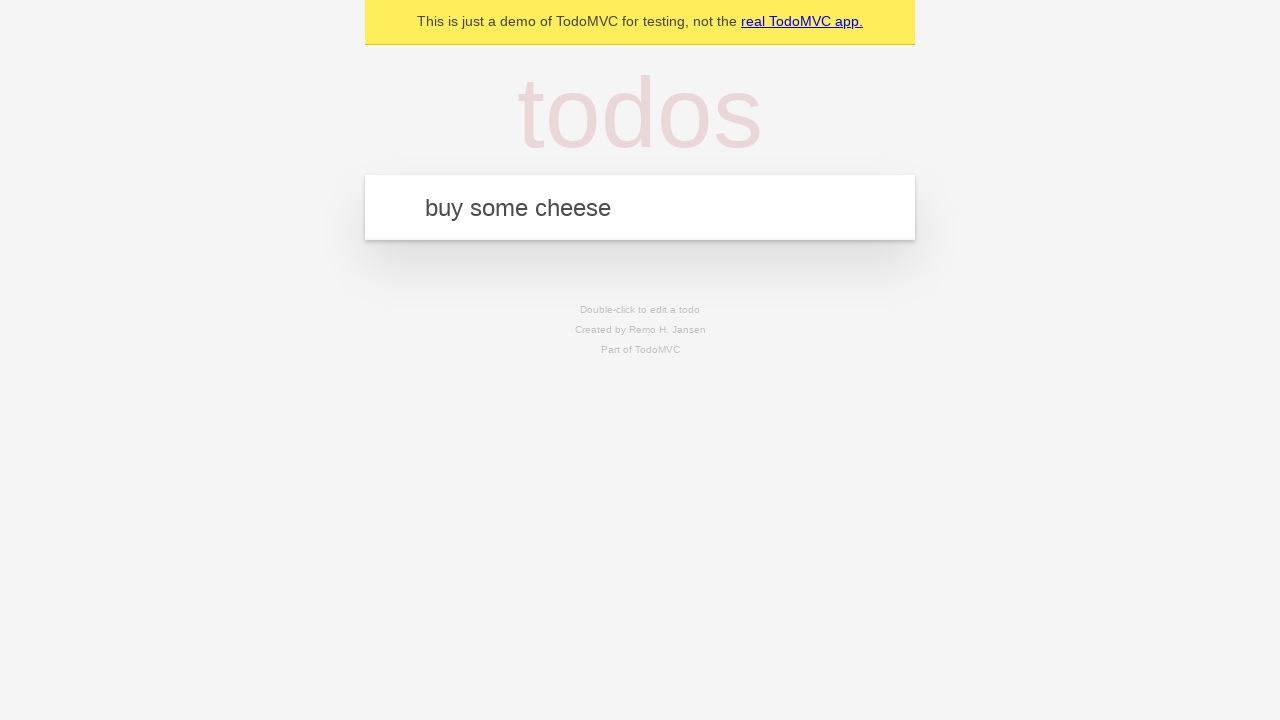

Pressed Enter to add 'buy some cheese' to the todo list on internal:attr=[placeholder="What needs to be done?"i]
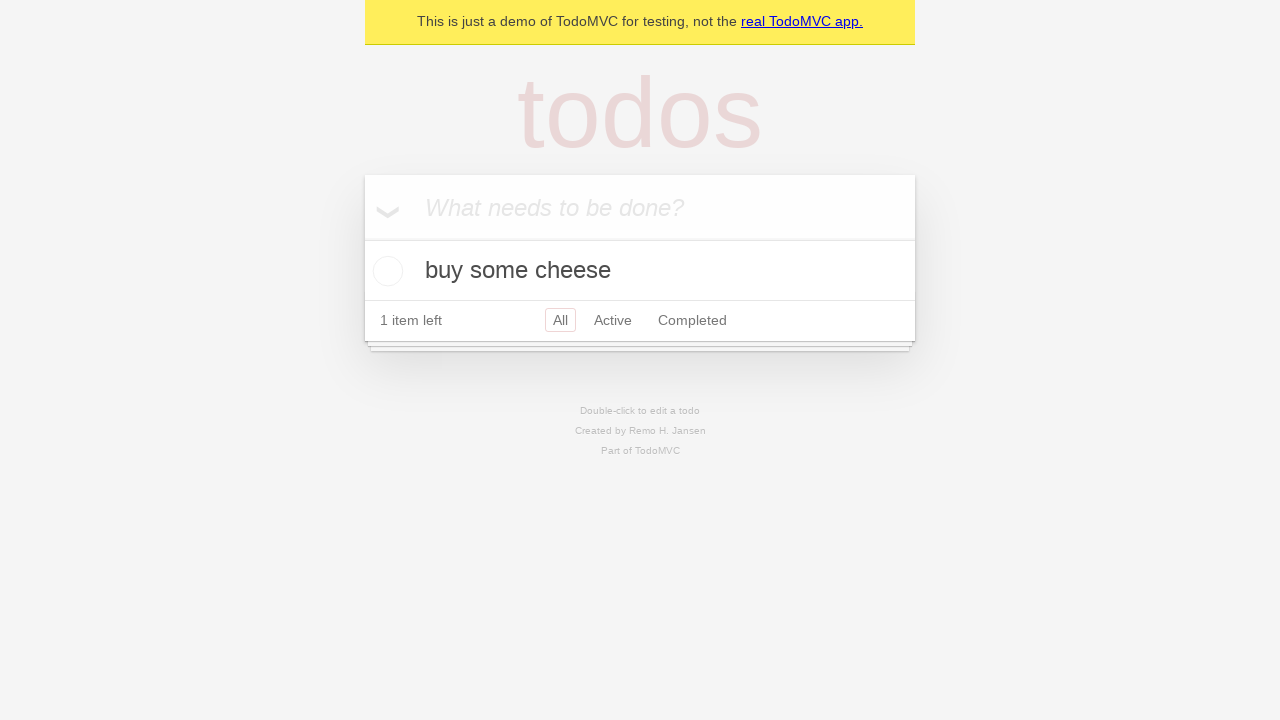

Filled todo input with 'feed the cat' on internal:attr=[placeholder="What needs to be done?"i]
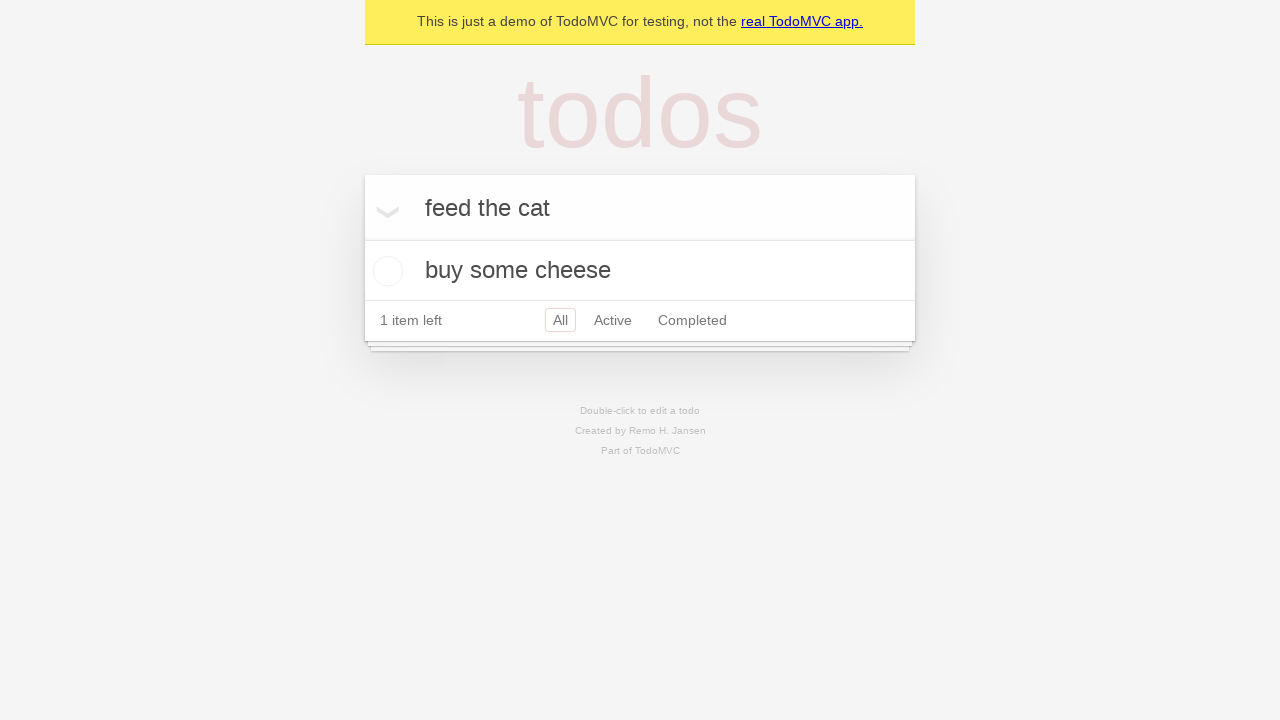

Pressed Enter to add 'feed the cat' to the todo list on internal:attr=[placeholder="What needs to be done?"i]
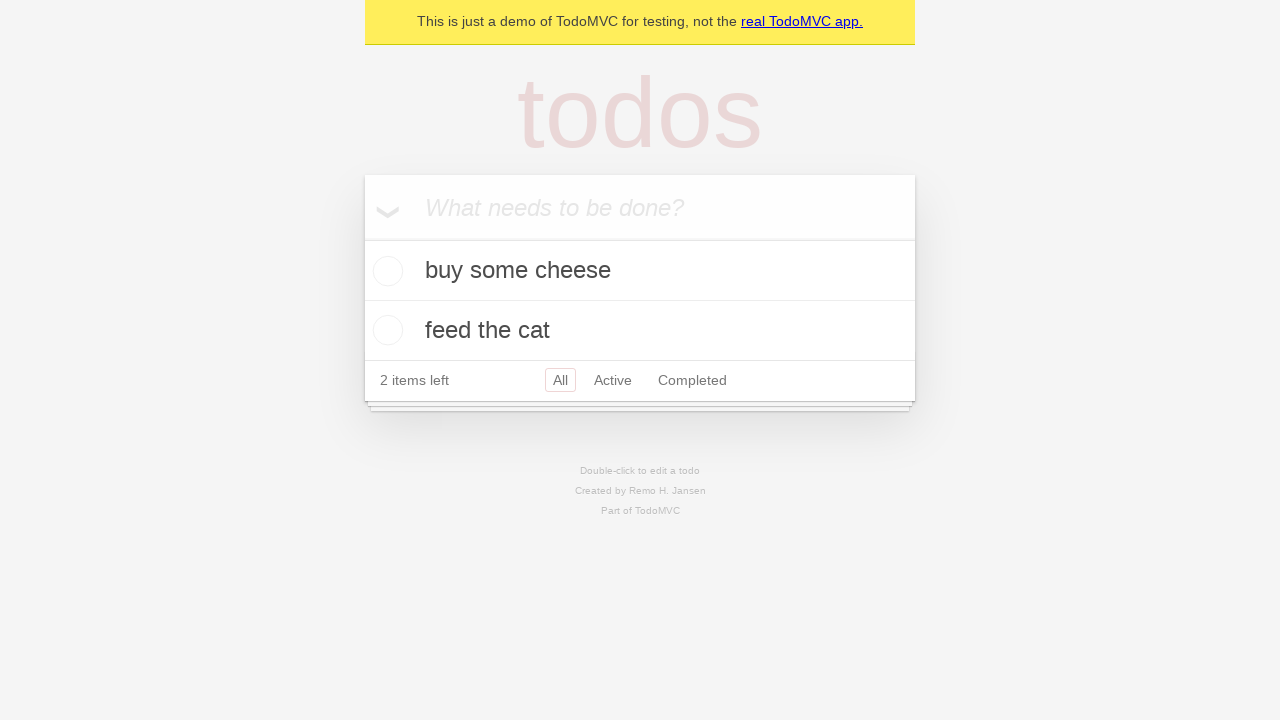

Filled todo input with 'book a doctors appointment' on internal:attr=[placeholder="What needs to be done?"i]
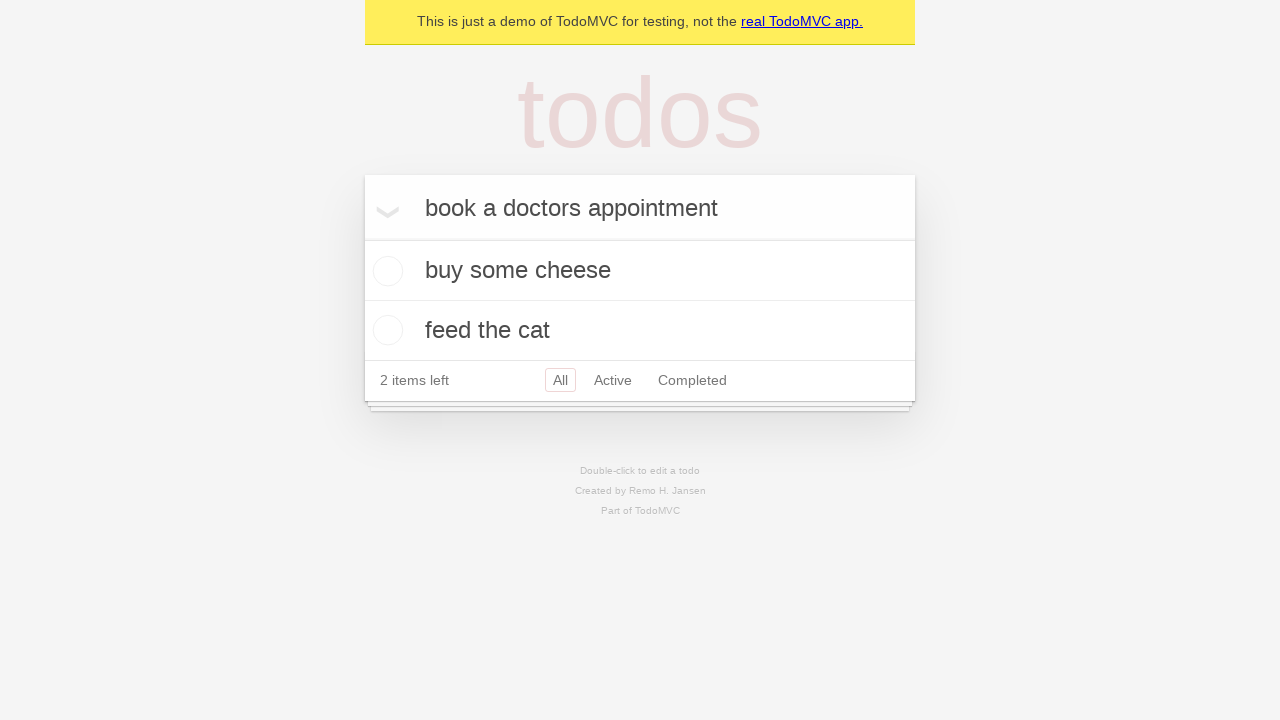

Pressed Enter to add 'book a doctors appointment' to the todo list on internal:attr=[placeholder="What needs to be done?"i]
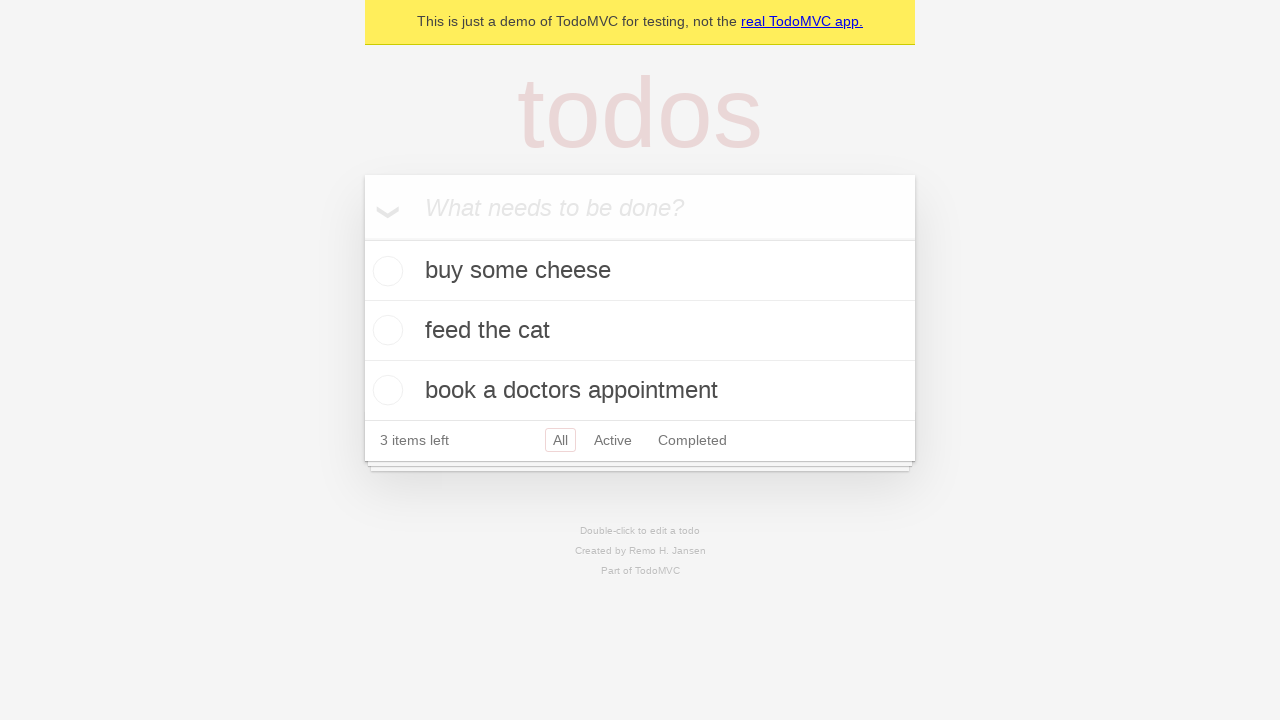

Waited for all three todos to be rendered
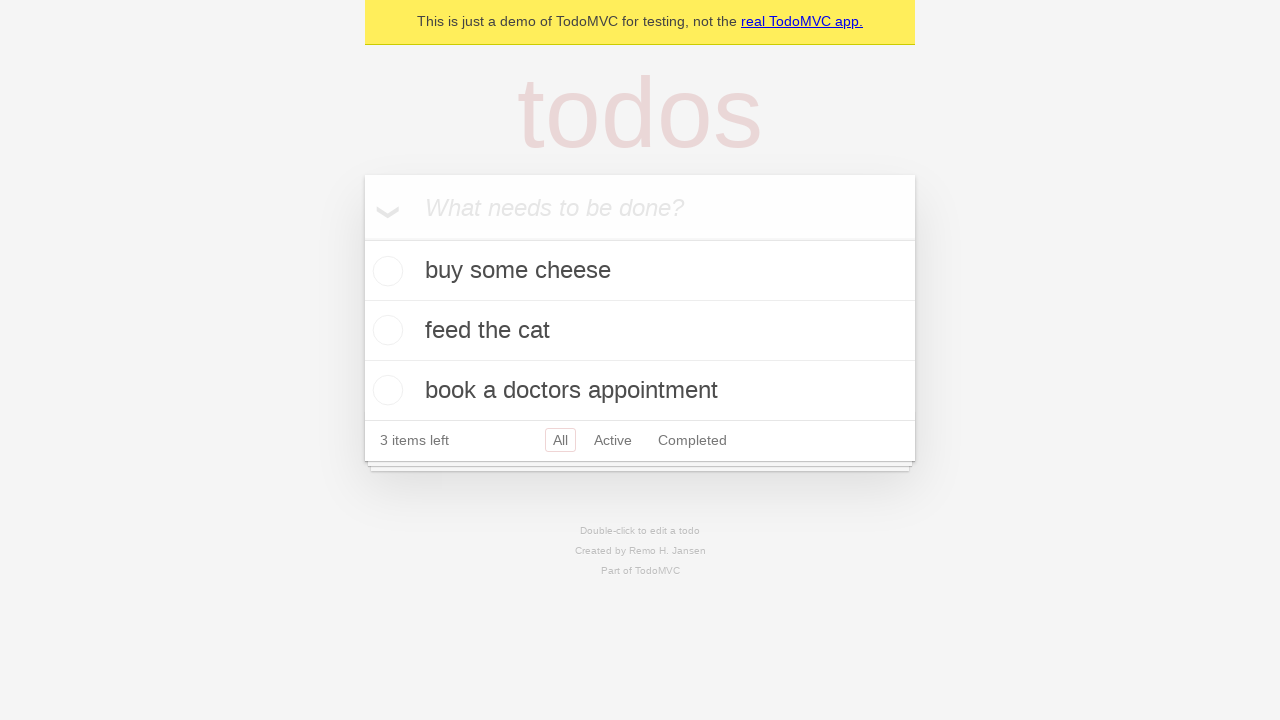

Checked the second todo item (feed the cat) at (385, 330) on [data-testid='todo-item'] >> nth=1 >> internal:role=checkbox
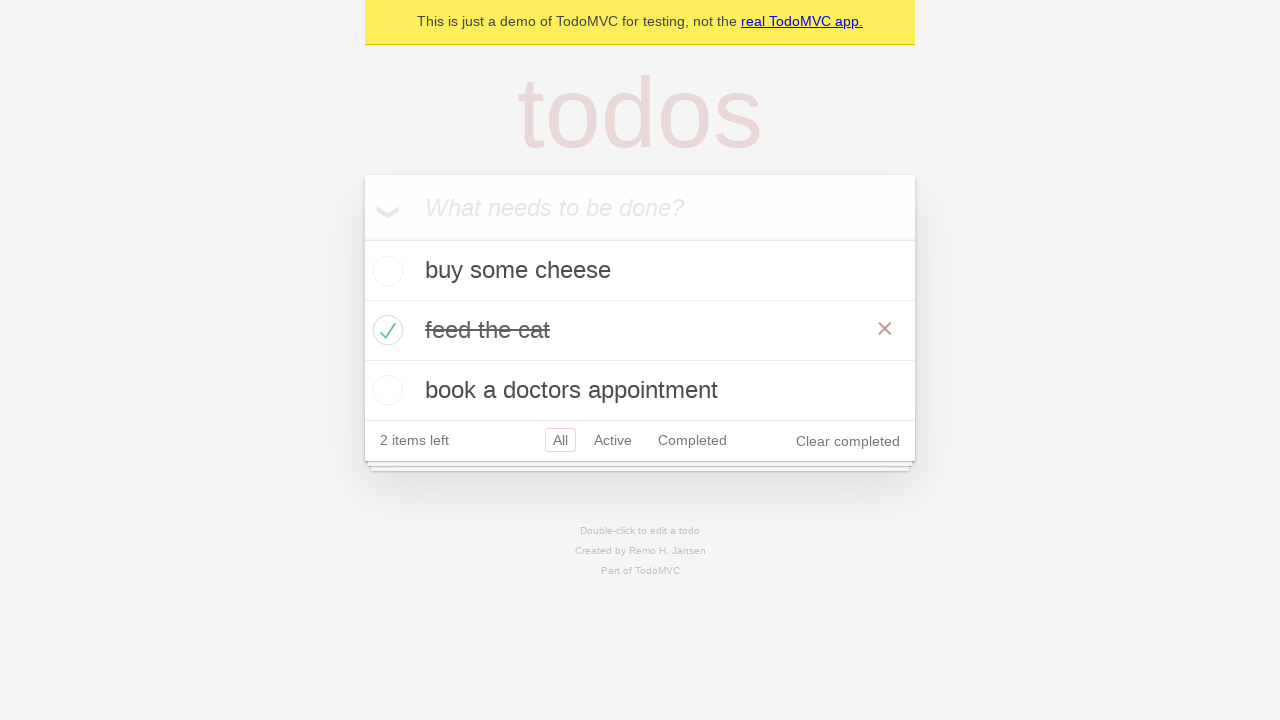

Clicked the Active filter to display only uncompleted items at (613, 440) on internal:role=link[name="Active"i]
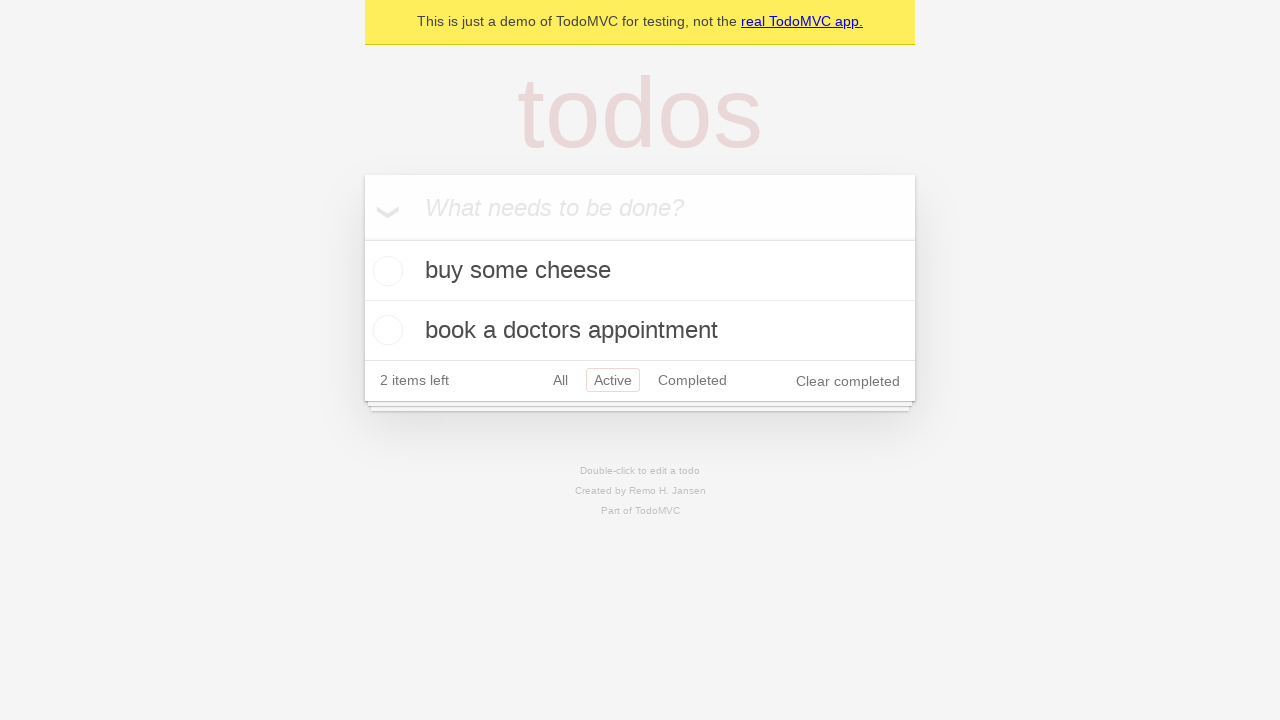

Filter applied successfully, displaying 2 active (uncompleted) items
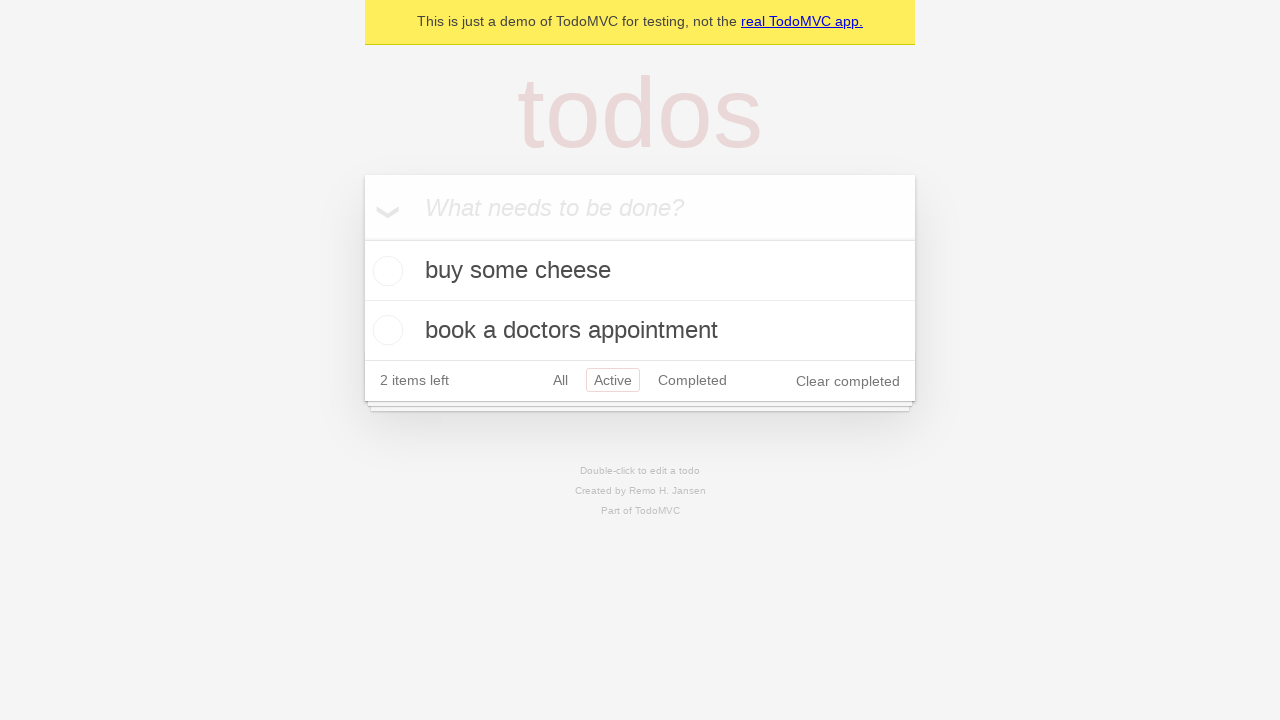

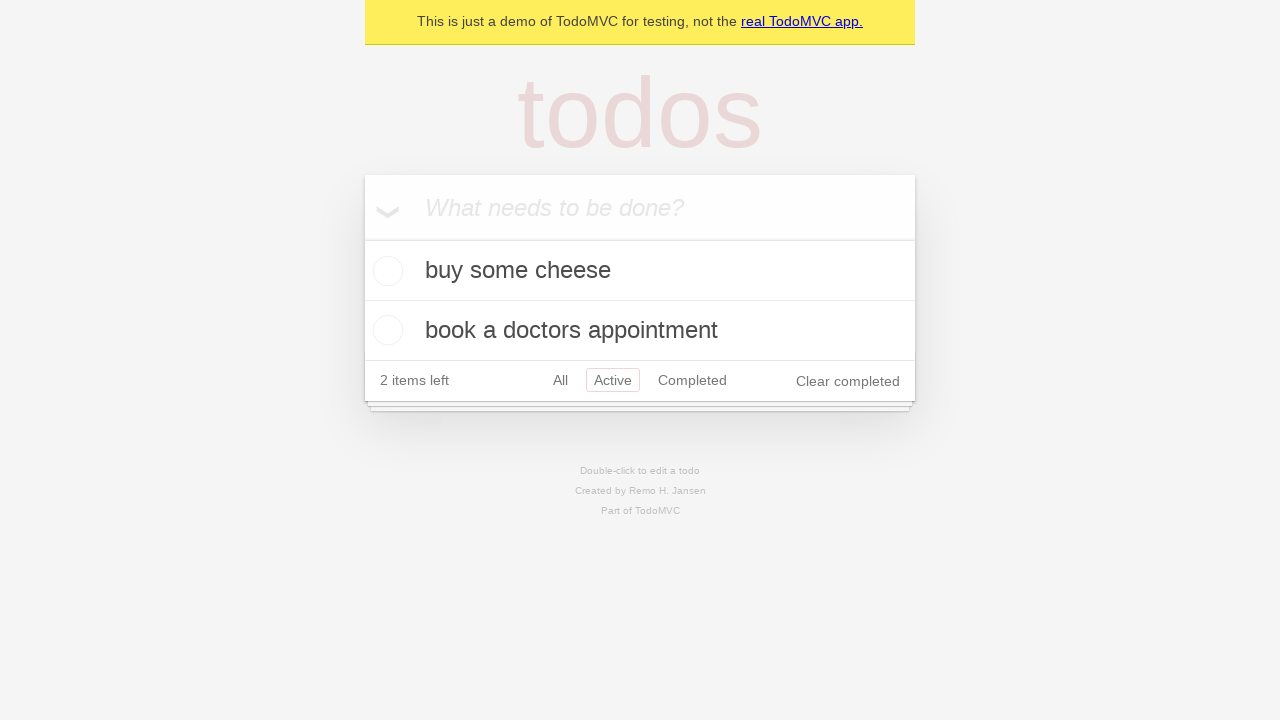